Navigates to a course content page, clicks on a Selenium section, right-clicks on a Day 6 task link, and opens it in a new tab using keyboard navigation

Starting URL: http://greenstech.in/selenium-course-content.html

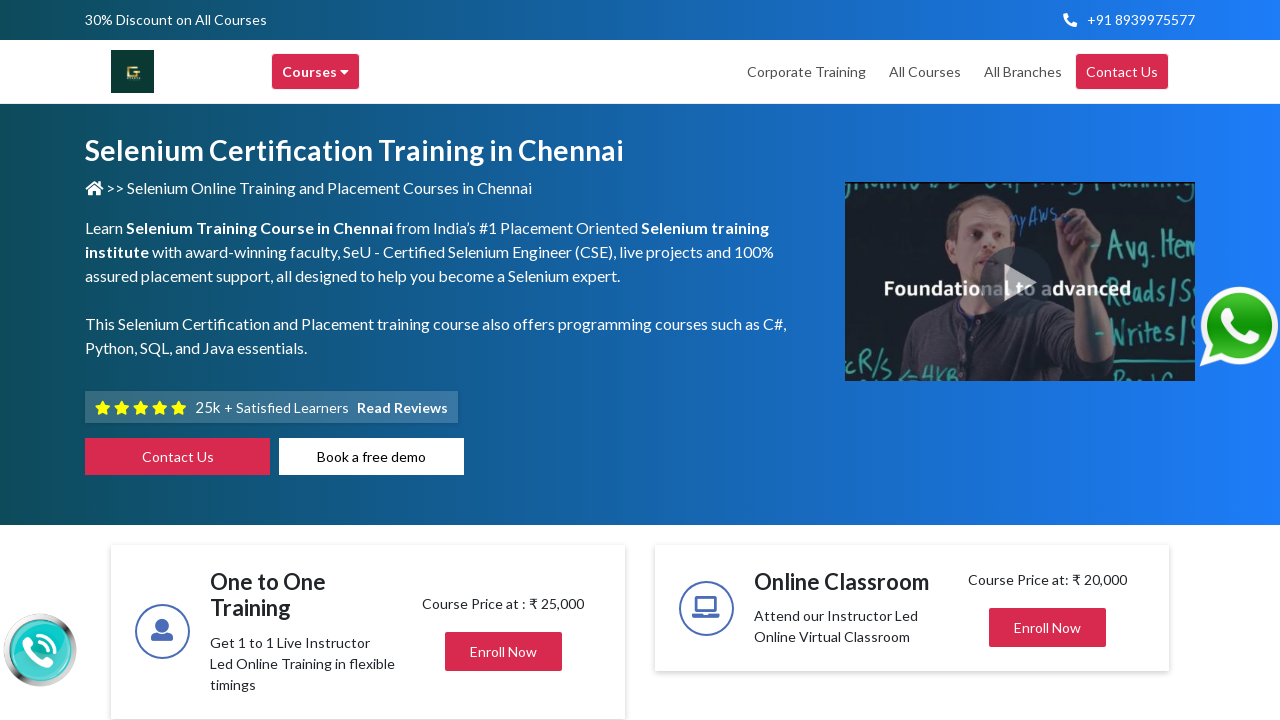

Clicked on the Selenium section heading to expand it at (1048, 360) on #heading303
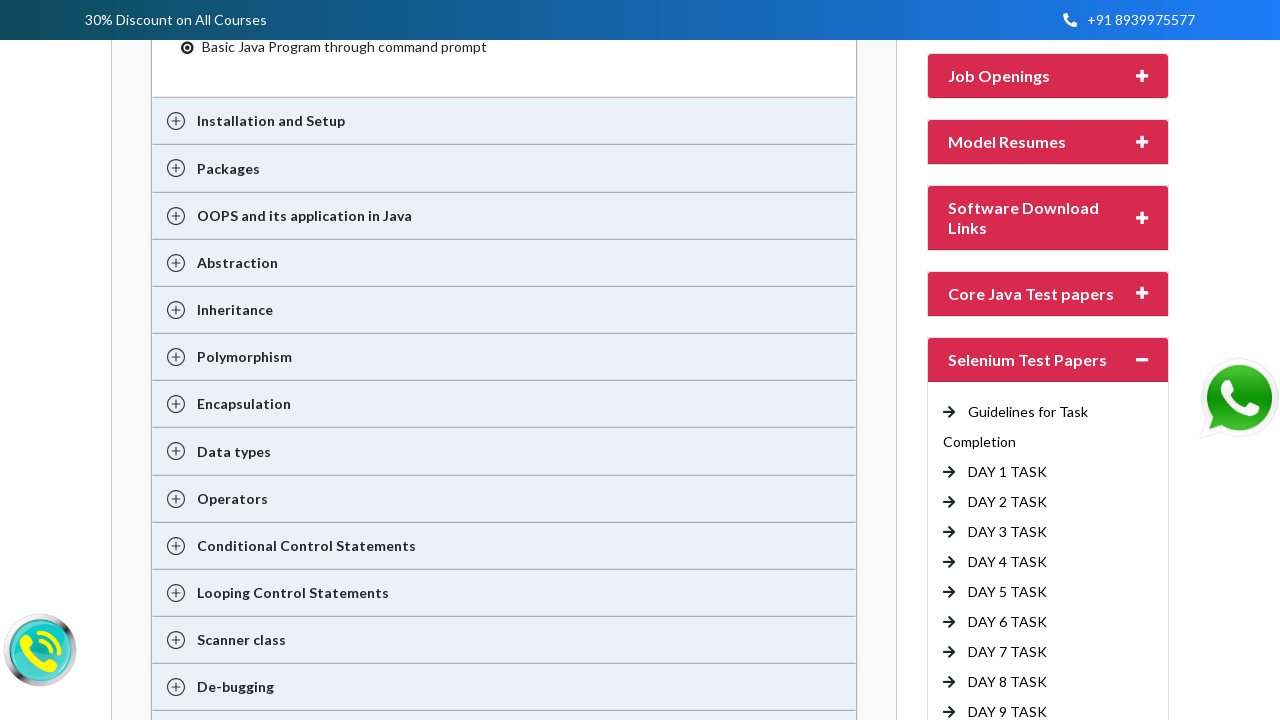

Right-clicked on the DAY 6 TASK link at (1008, 622) on (//a[text()=' DAY 6 TASK'])[1]
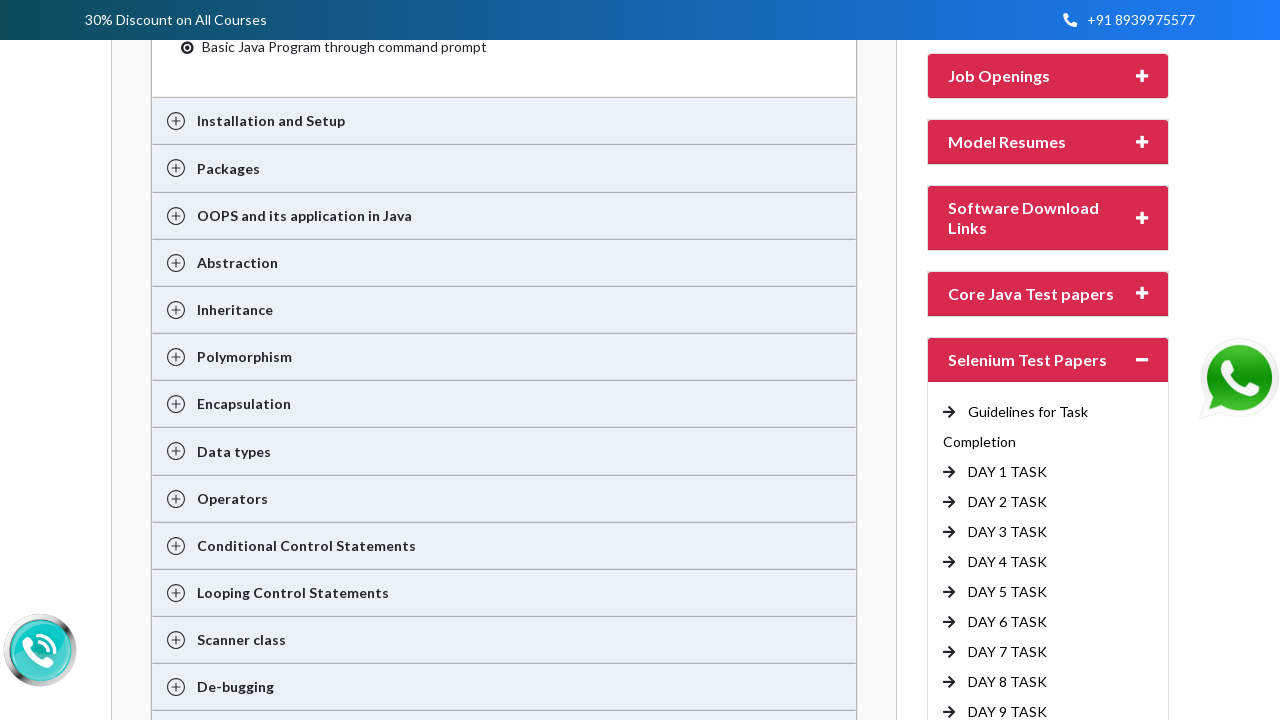

Pressed ArrowDown to navigate context menu (iteration 1/6)
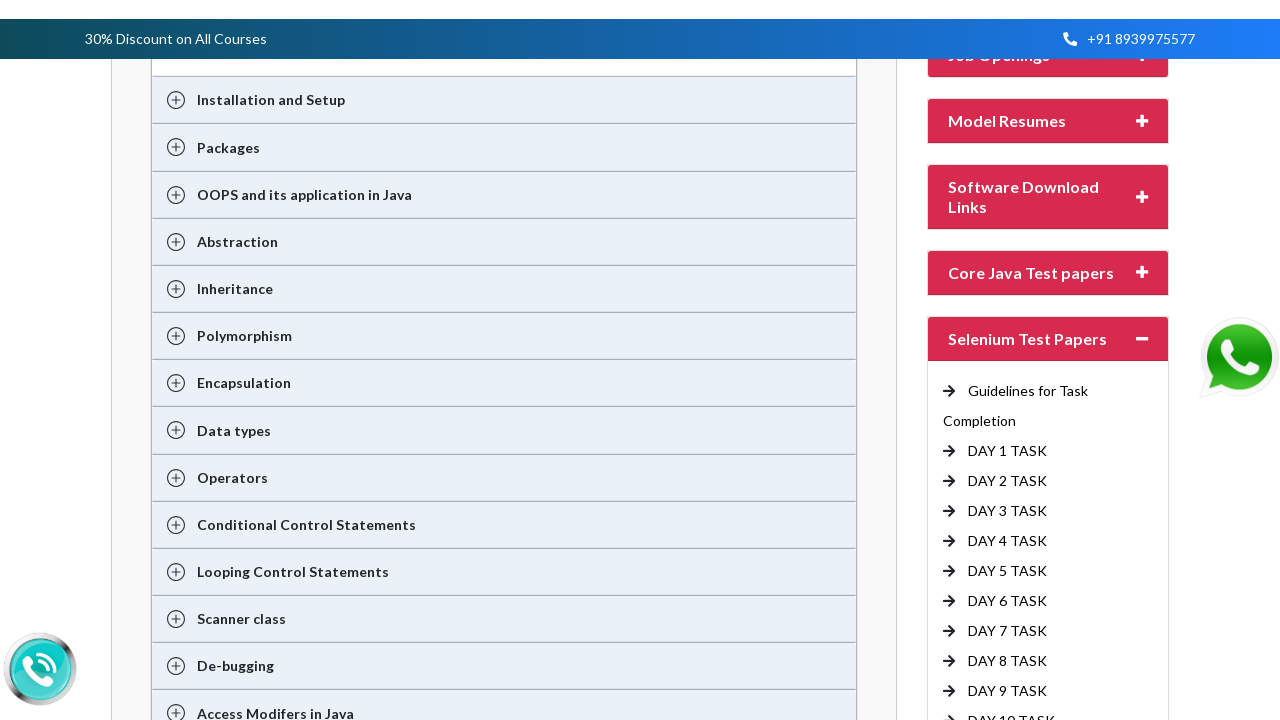

Pressed ArrowDown to navigate context menu (iteration 2/6)
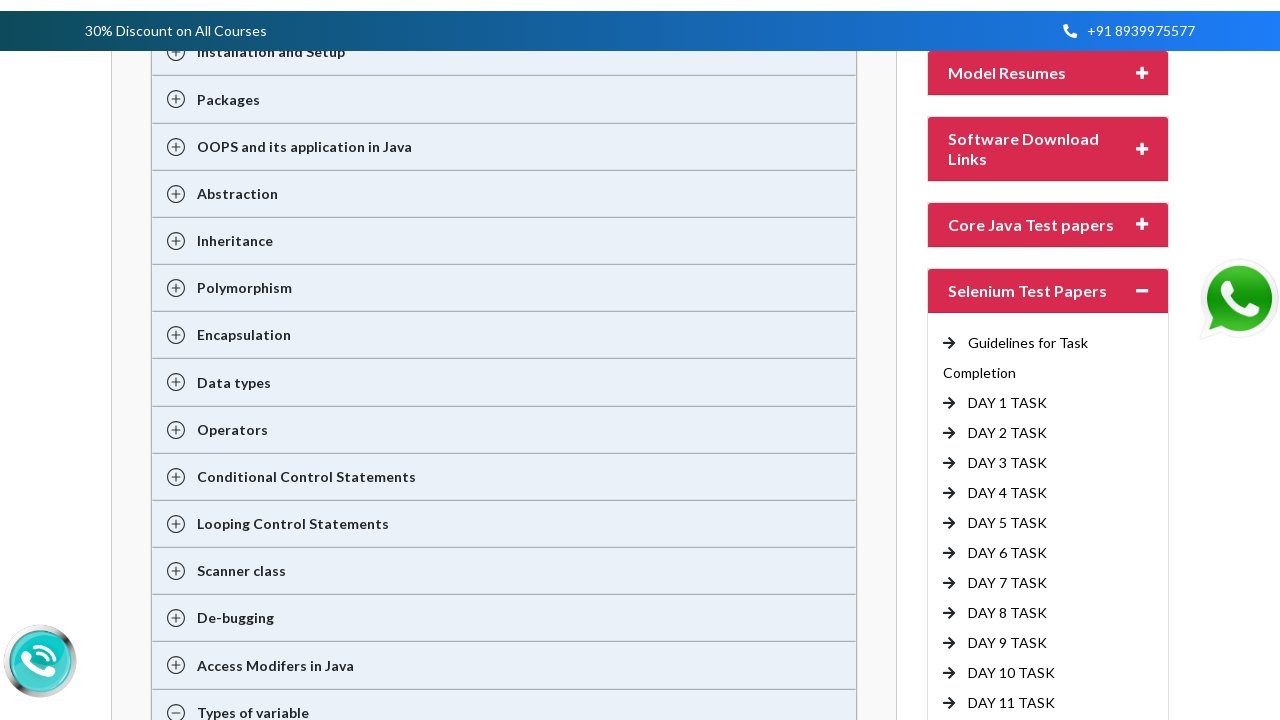

Pressed ArrowDown to navigate context menu (iteration 3/6)
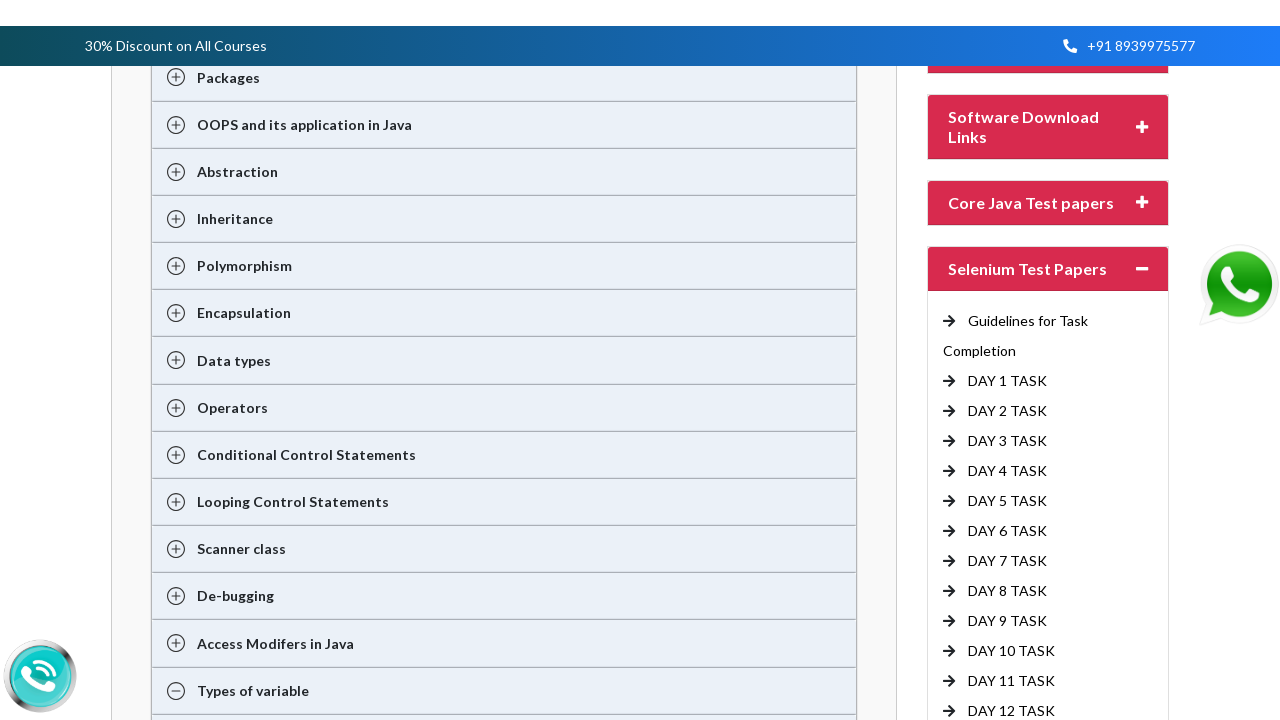

Pressed ArrowDown to navigate context menu (iteration 4/6)
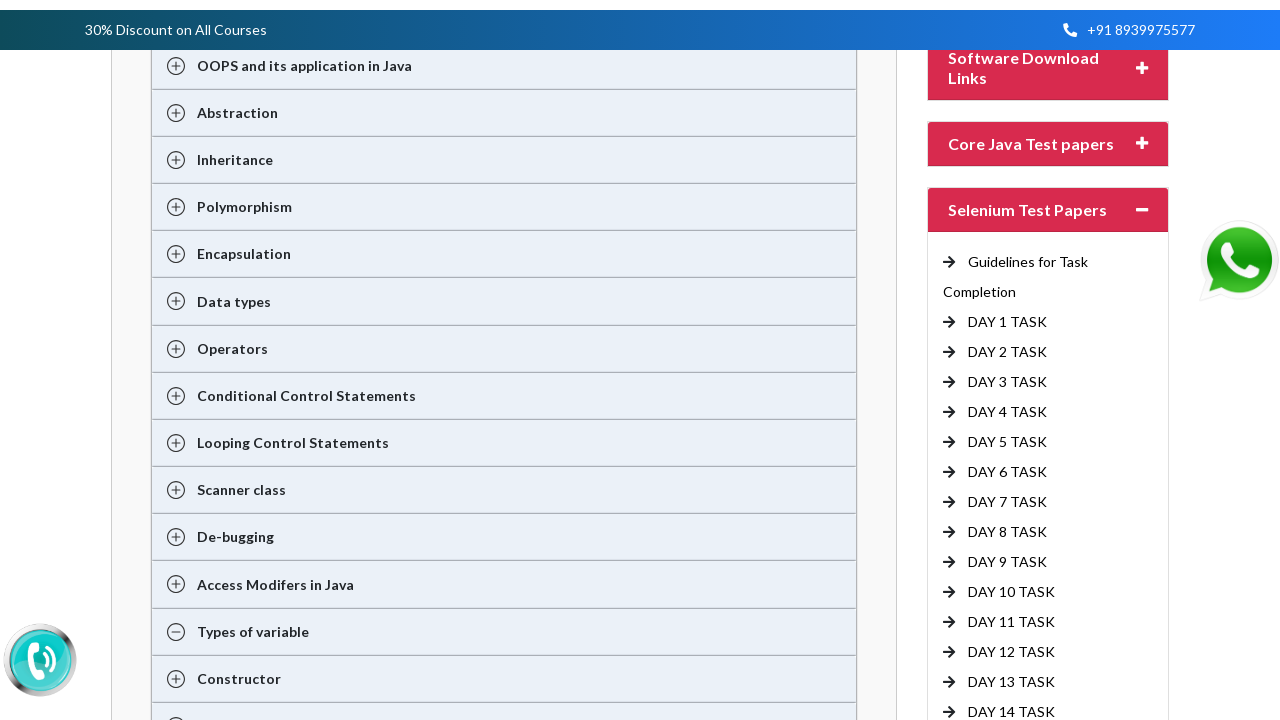

Pressed ArrowDown to navigate context menu (iteration 5/6)
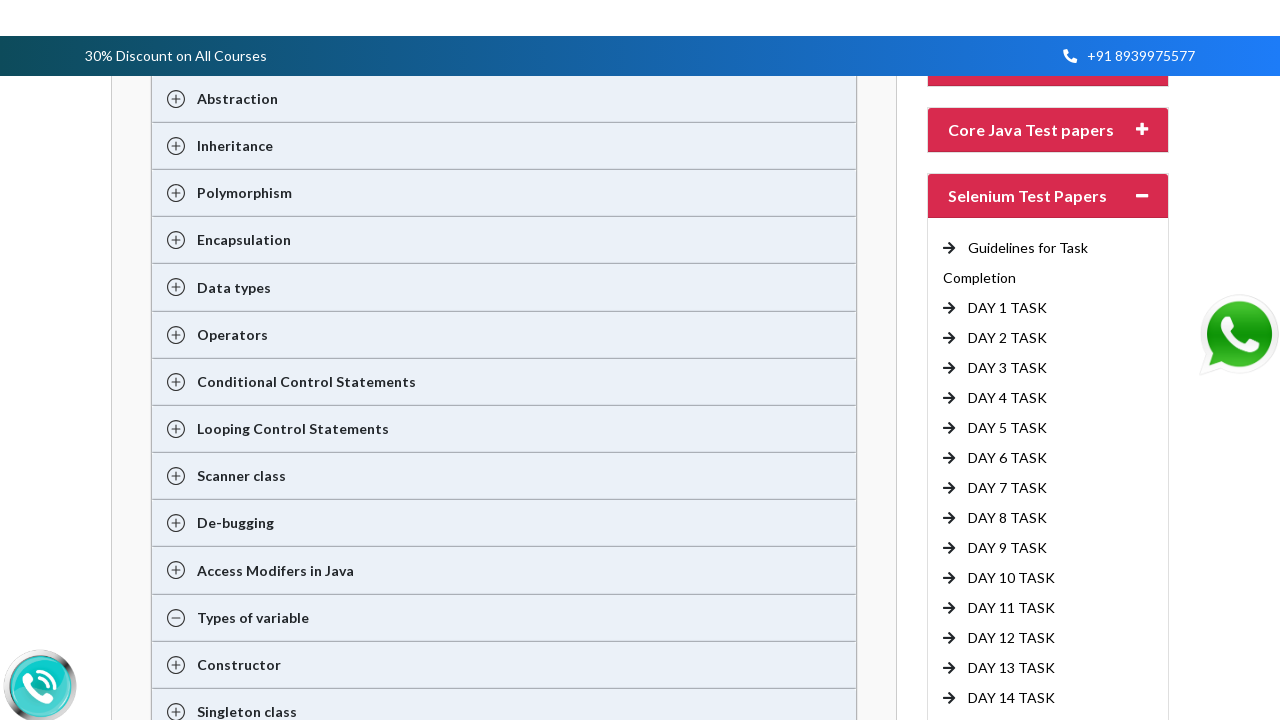

Pressed ArrowDown to navigate context menu (iteration 6/6)
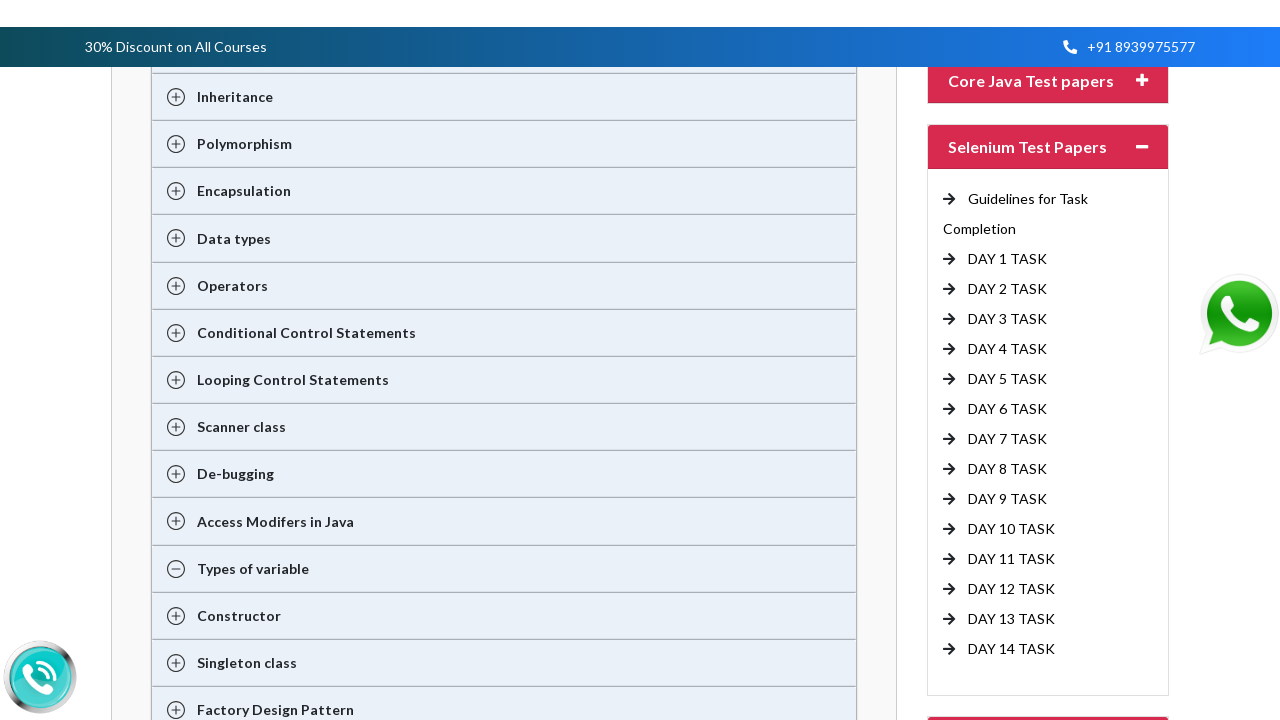

Pressed Enter to open DAY 6 TASK link in new tab
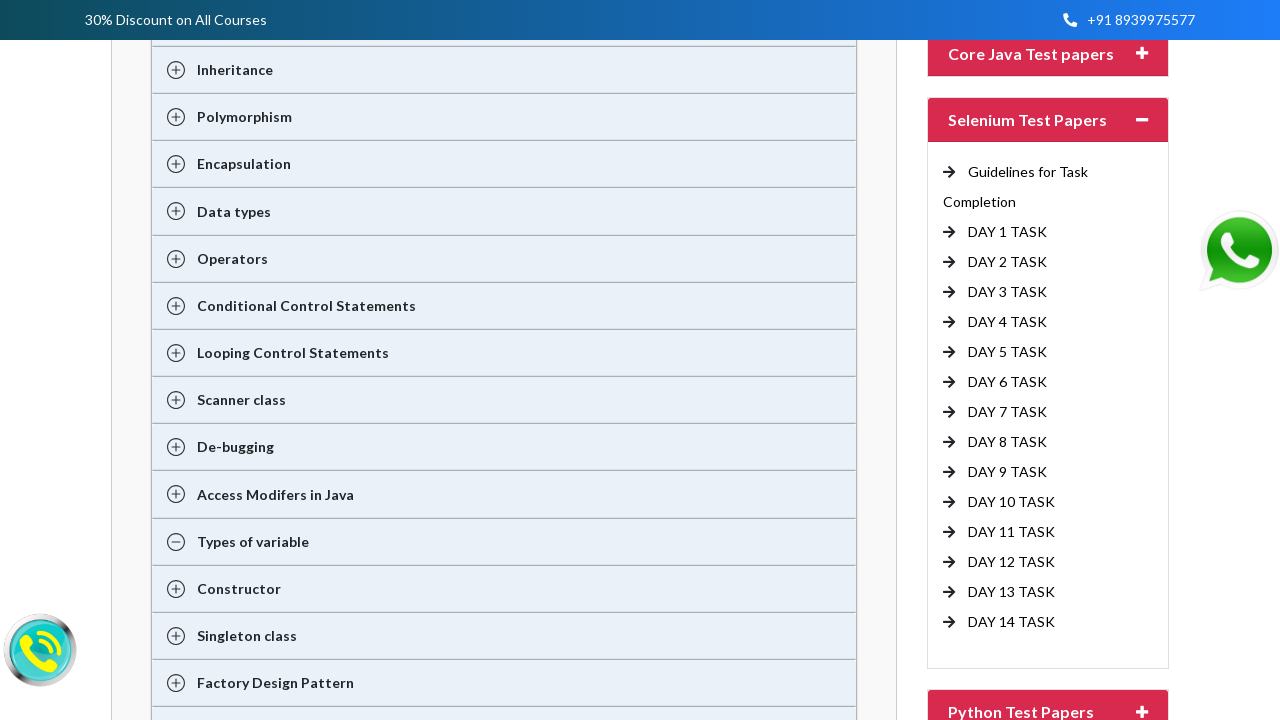

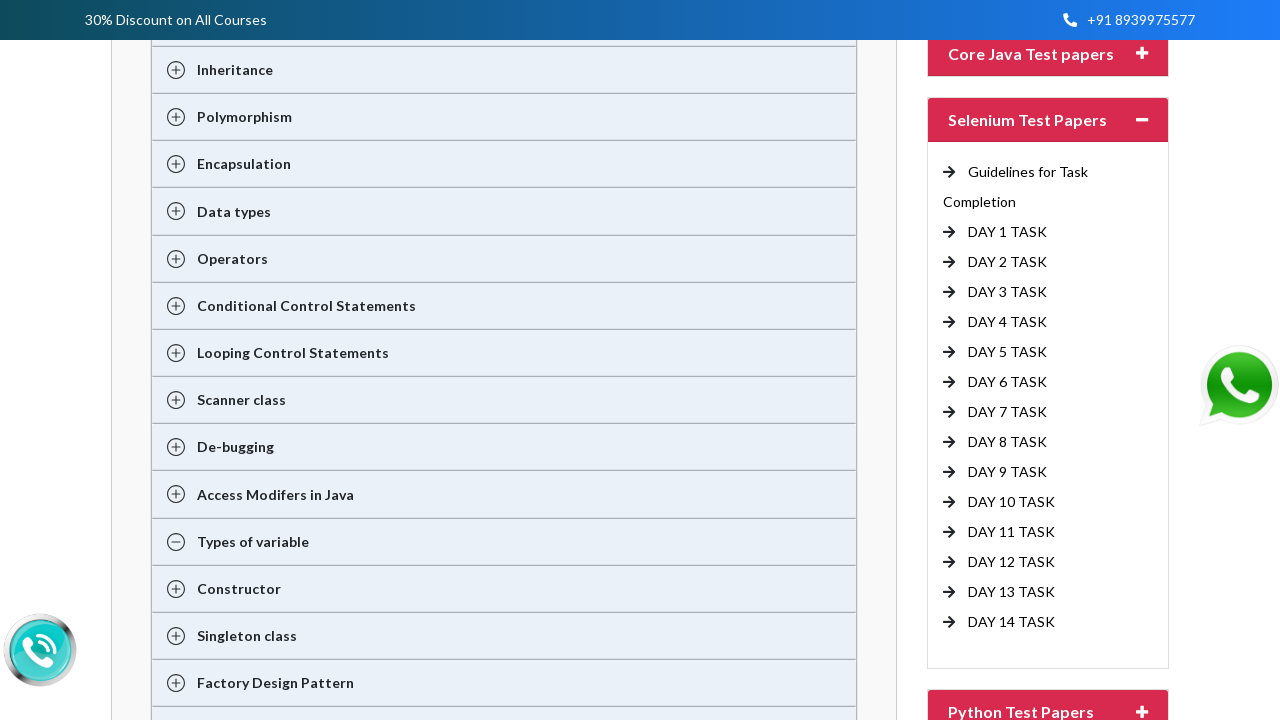